Tests navigation on a gaming news website by clicking on a category tab and then paginating through multiple pages of news content using the next button.

Starting URL: https://www.gamersky.com/news/

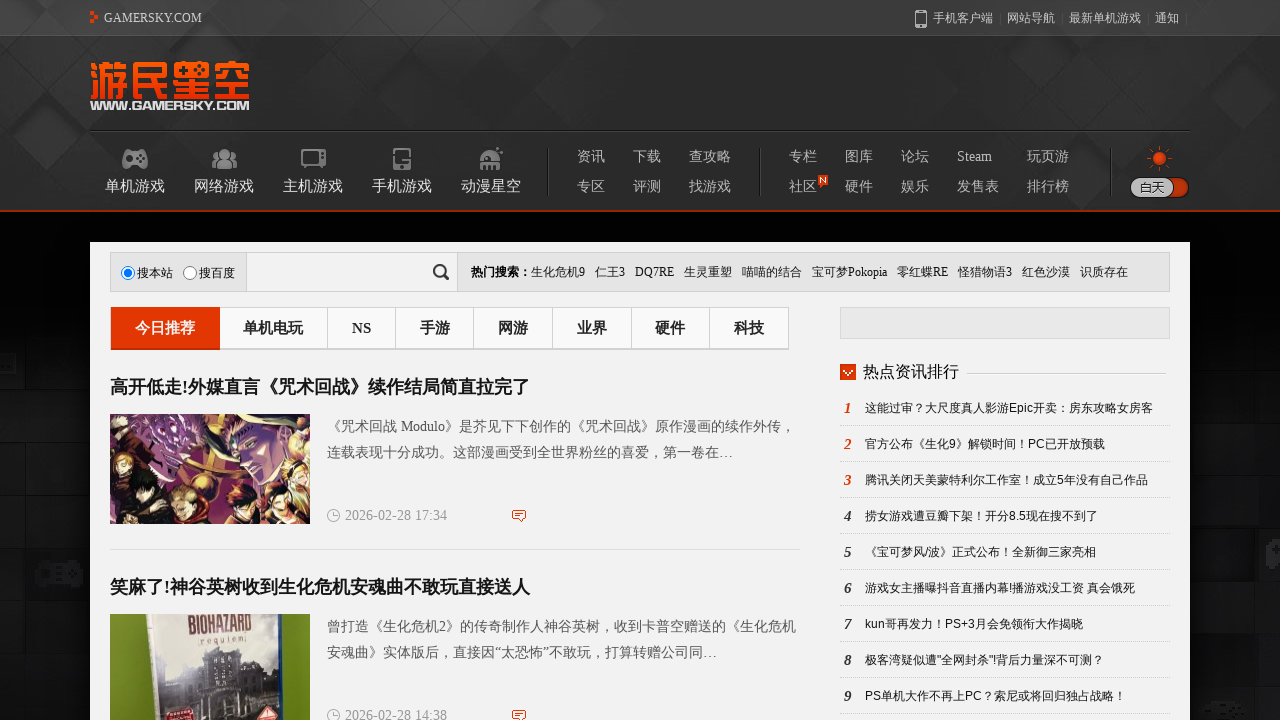

Waited for page to load (2 seconds)
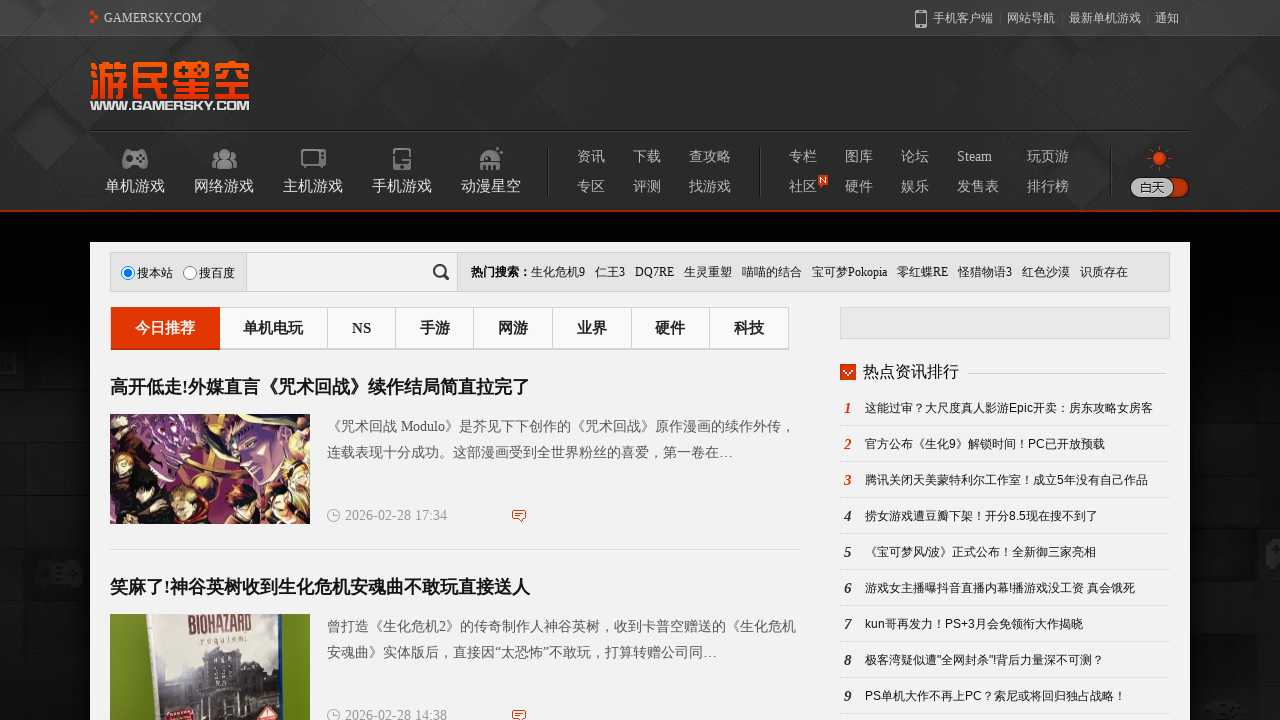

Clicked on 5th navigation tab to select gaming news category at (514, 328) on body > div.Mid > div.Mid2 > div.Mid2_L > div.Mid2L_nav > div > a:nth-child(5)
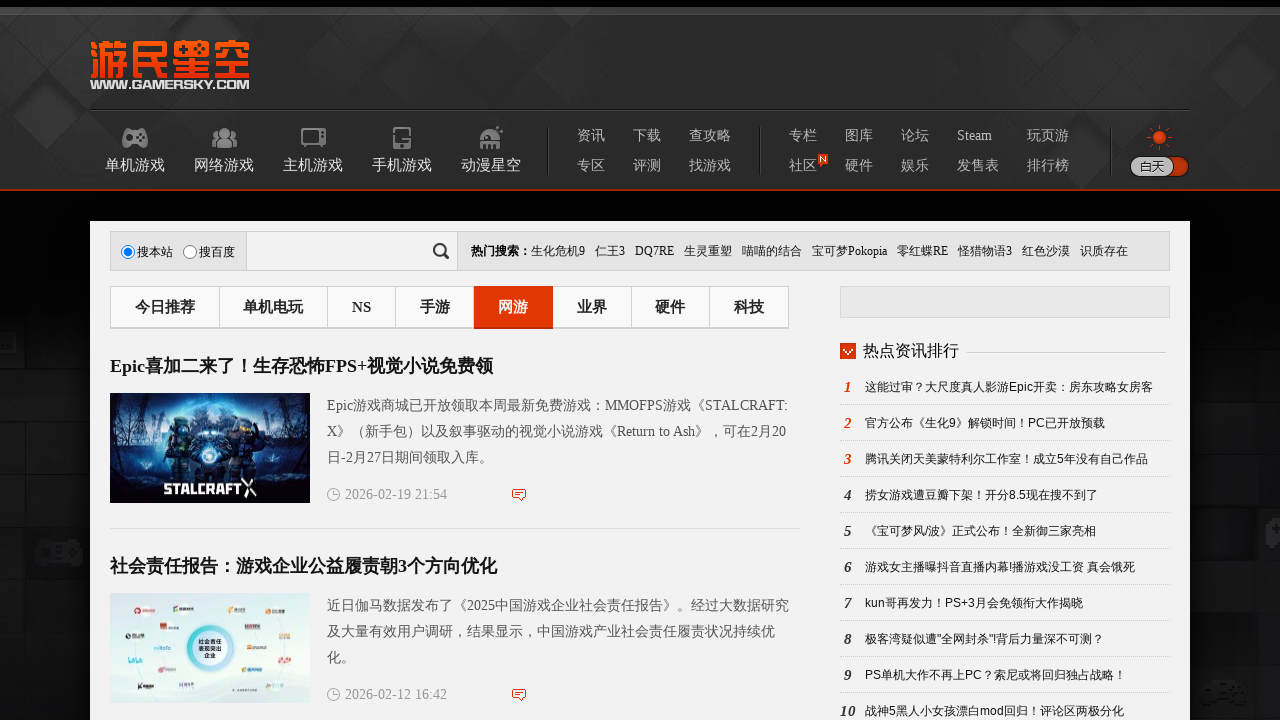

Content block loaded after category selection
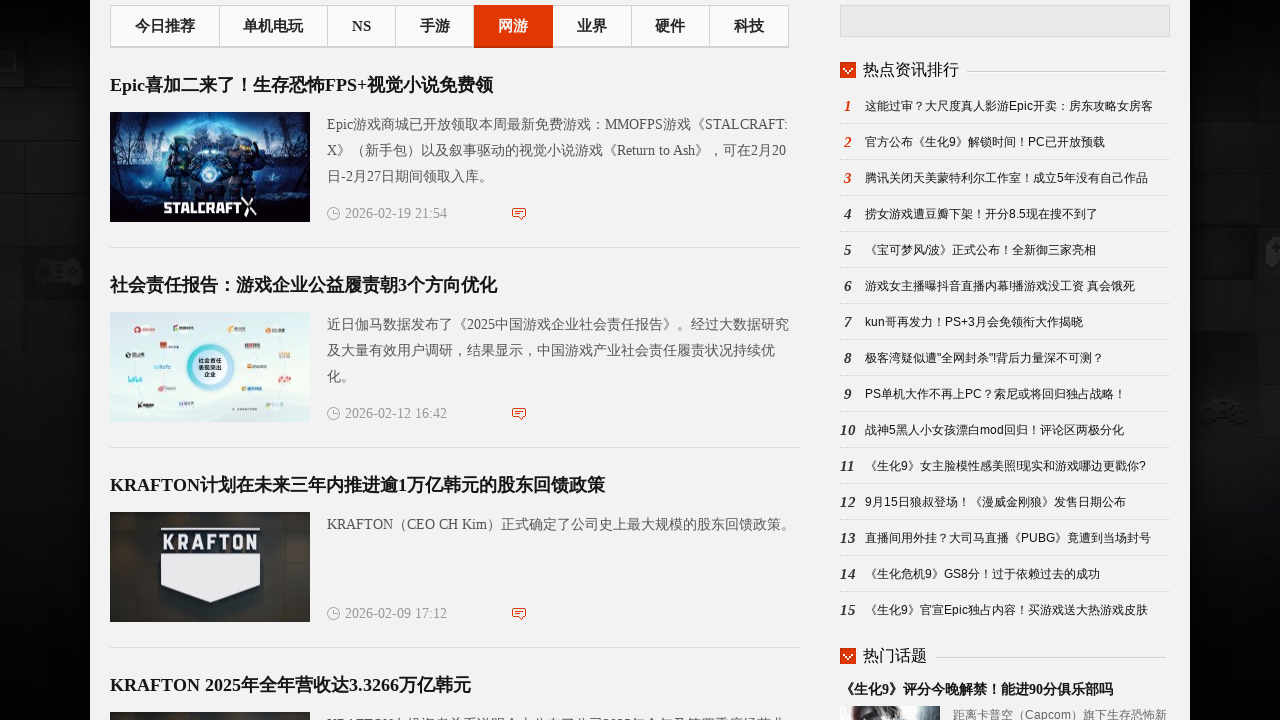

News list items visible on page 1
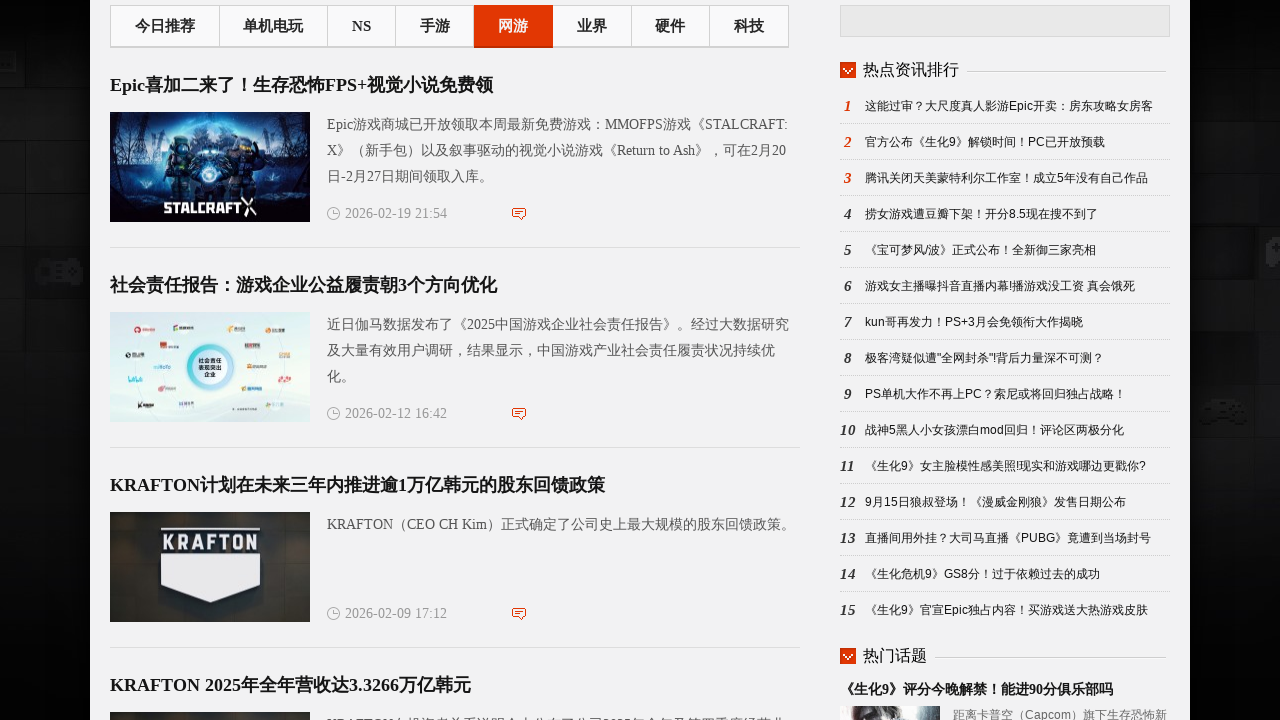

Waited for next button to be ready (2 seconds)
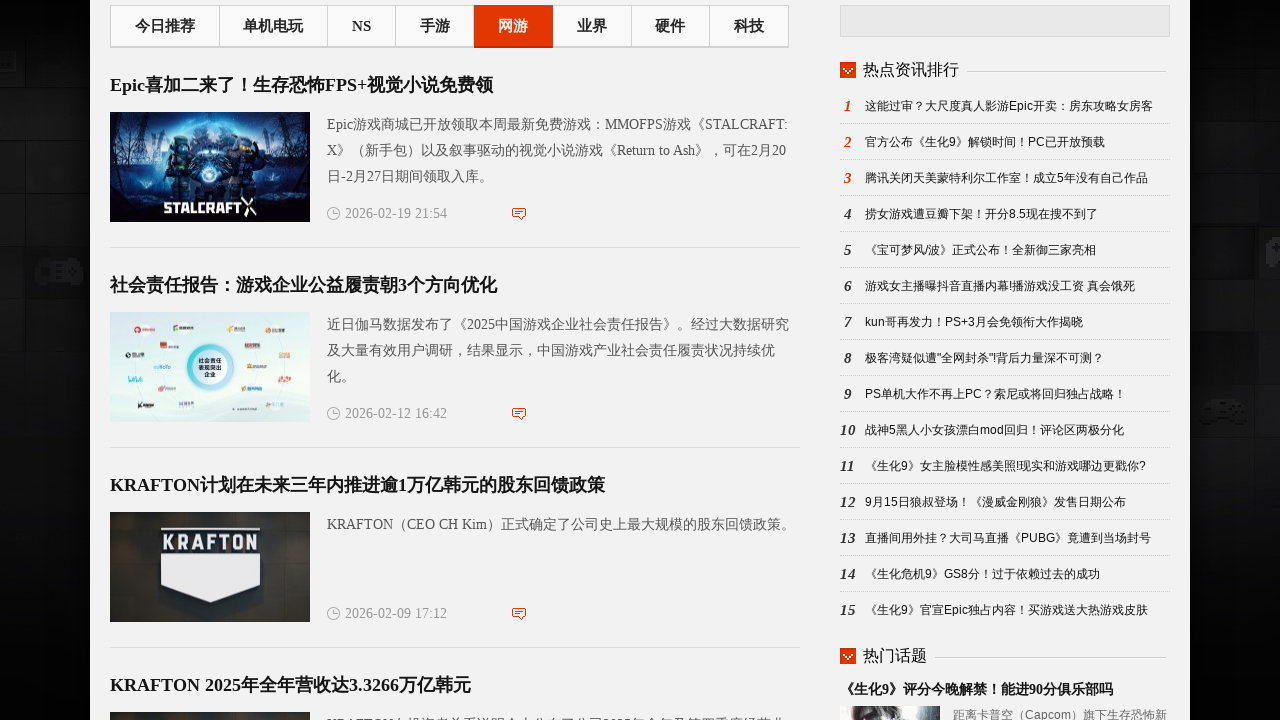

Hovered over next page button at (621, 360) on #pe100_page_pic_tu6 > a.p1.nexe
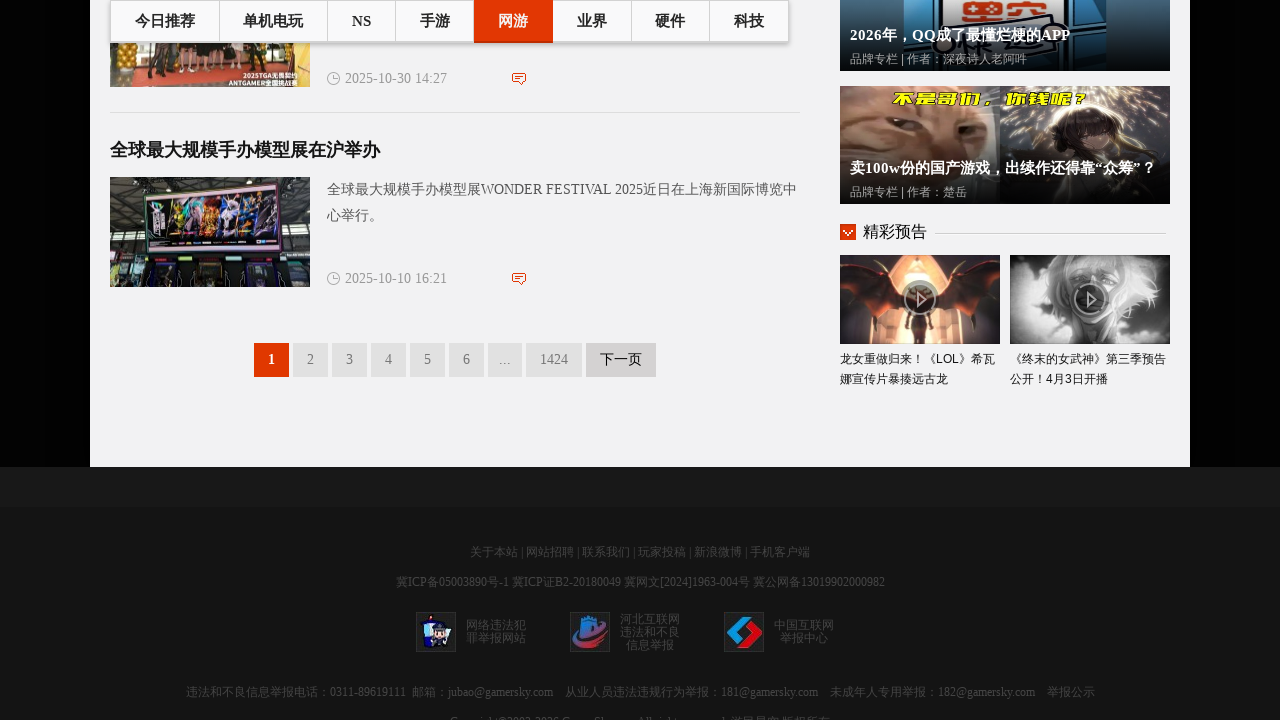

Waited before clicking next button (2 seconds)
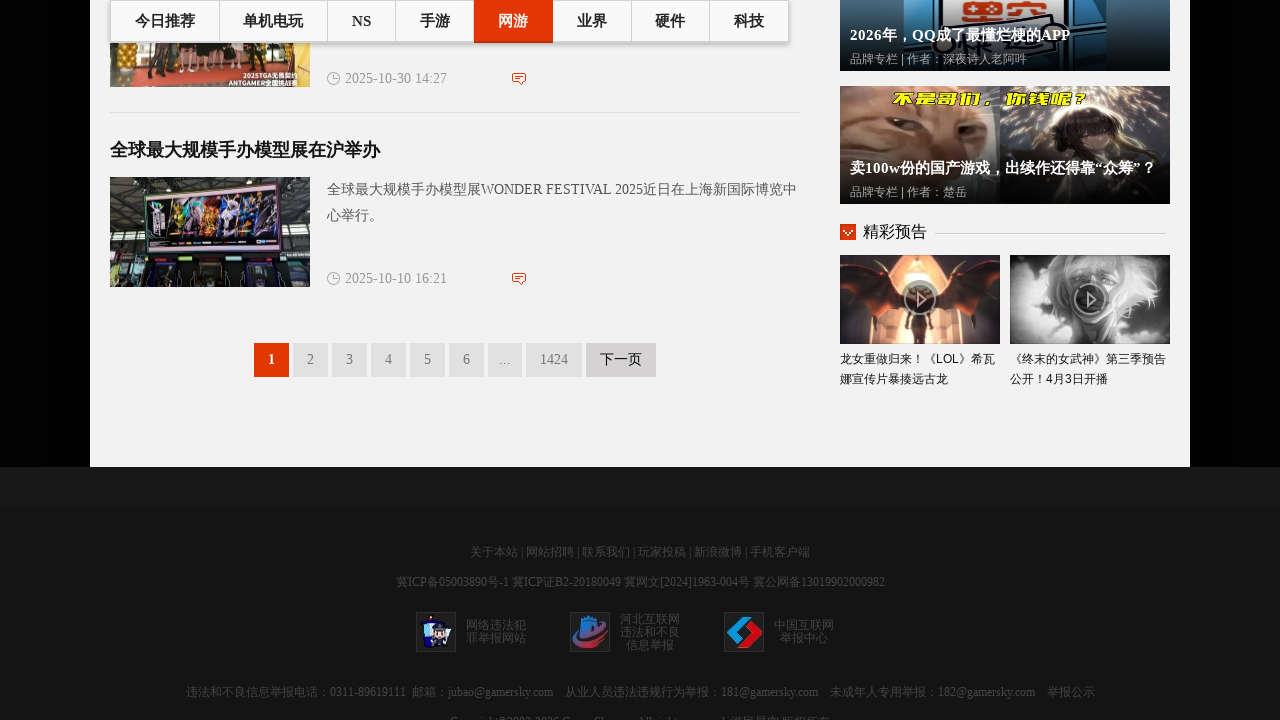

Clicked next page button to navigate to page 2 at (621, 360) on #pe100_page_pic_tu6 > a.p1.nexe
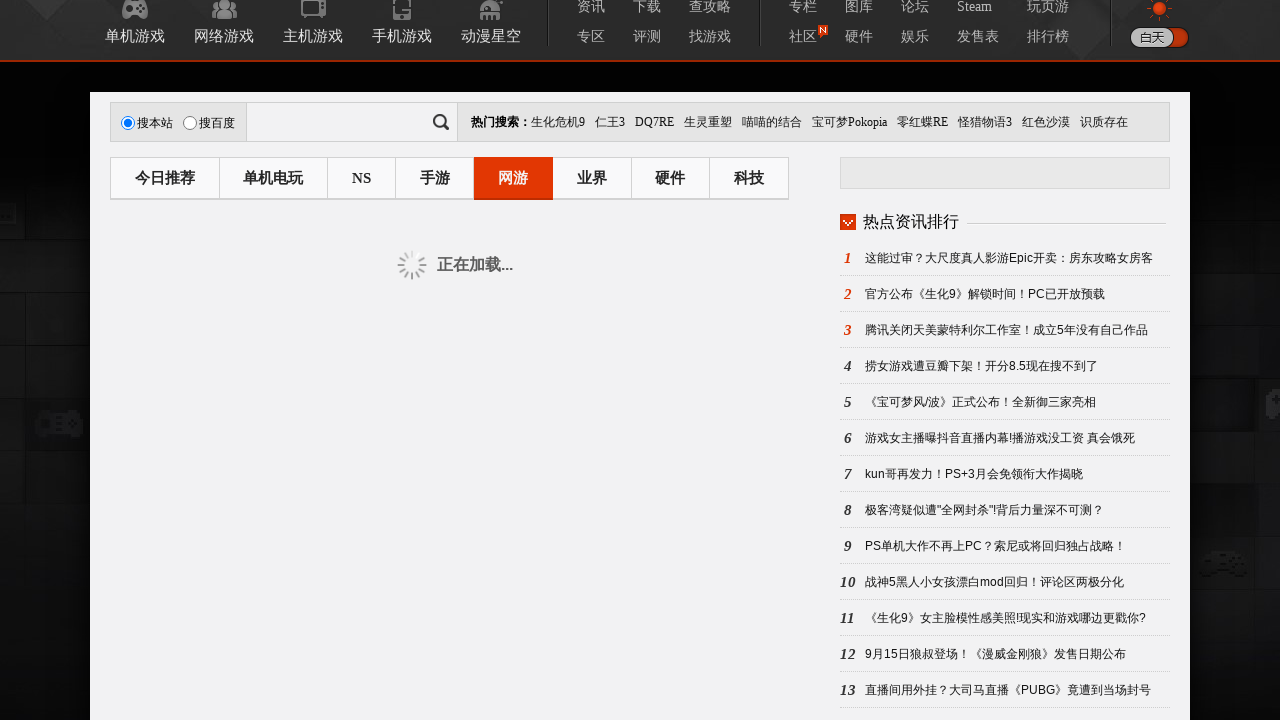

Waited for next page to load (2 seconds)
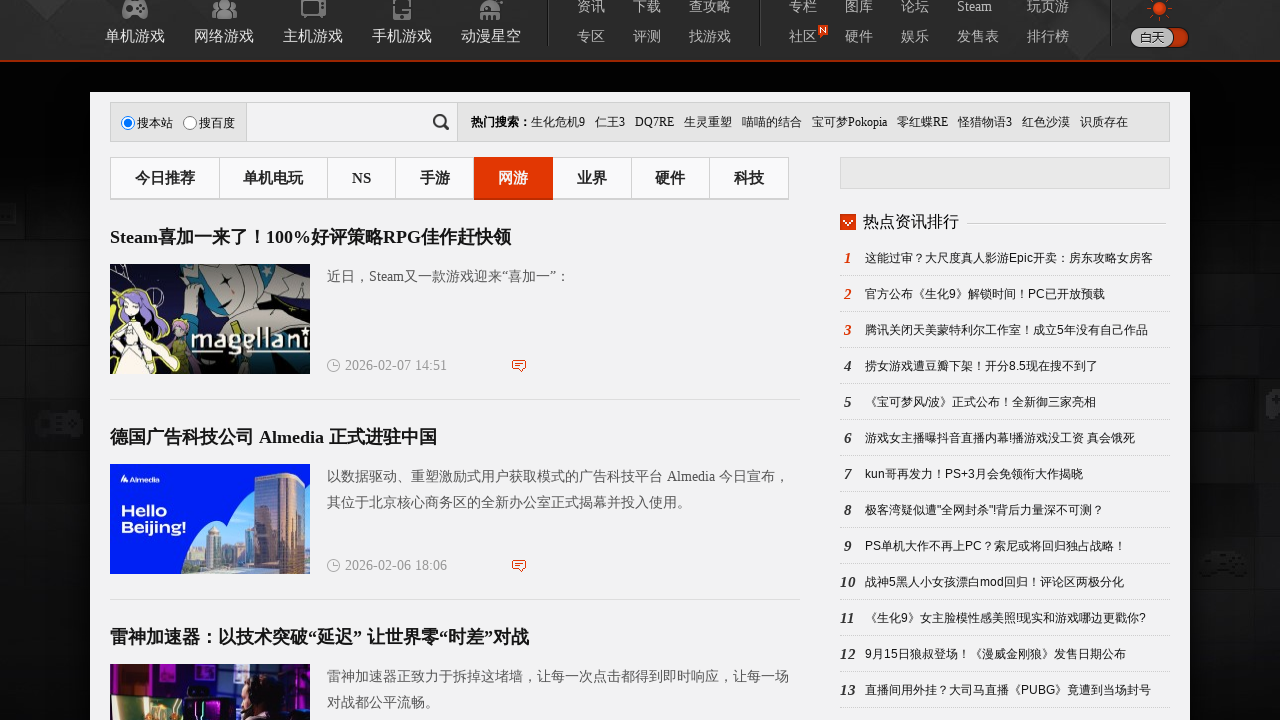

News list items visible on page 2
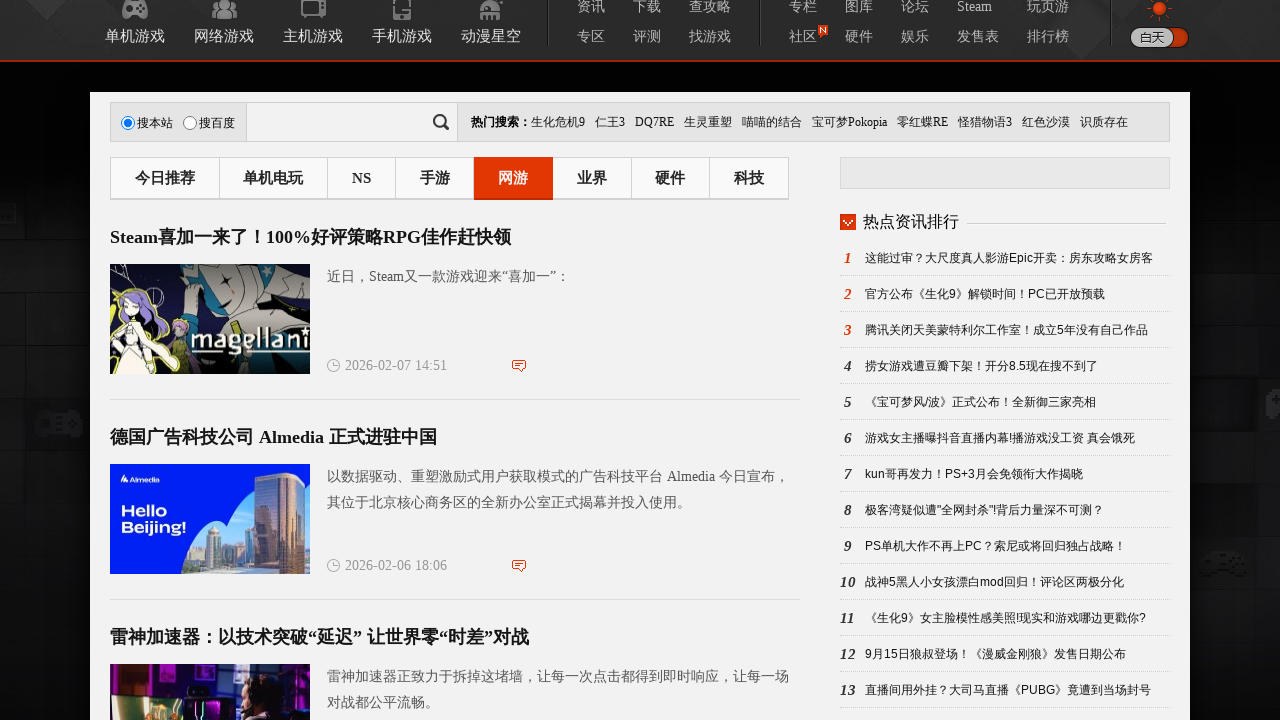

Waited for next button to be ready (2 seconds)
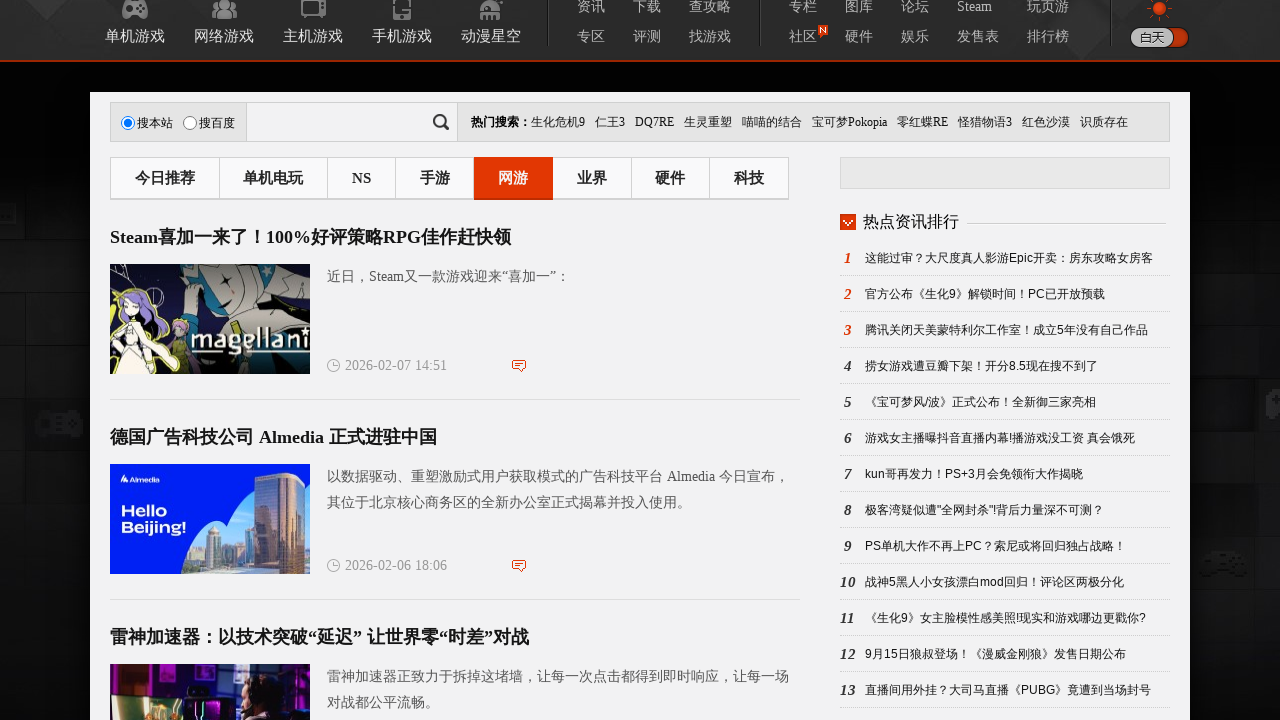

Hovered over next page button at (658, 360) on #pe100_page_pic_tu6 > a.p1.nexe
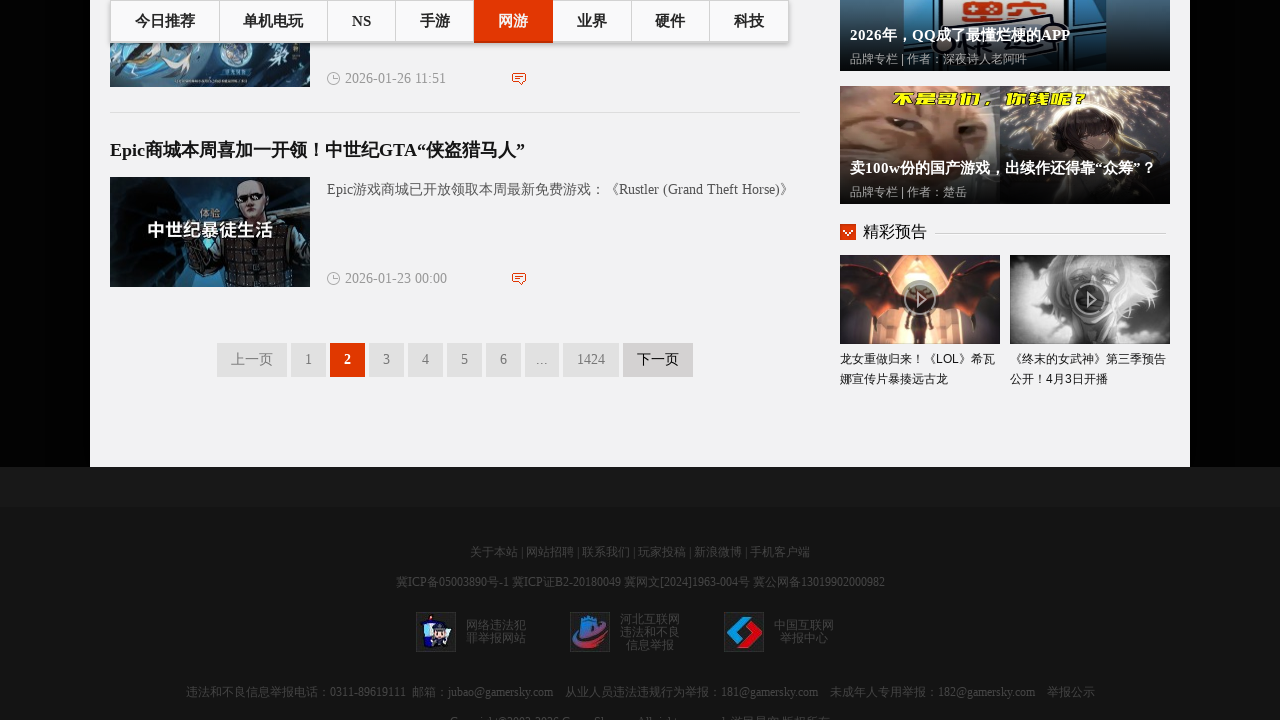

Waited before clicking next button (2 seconds)
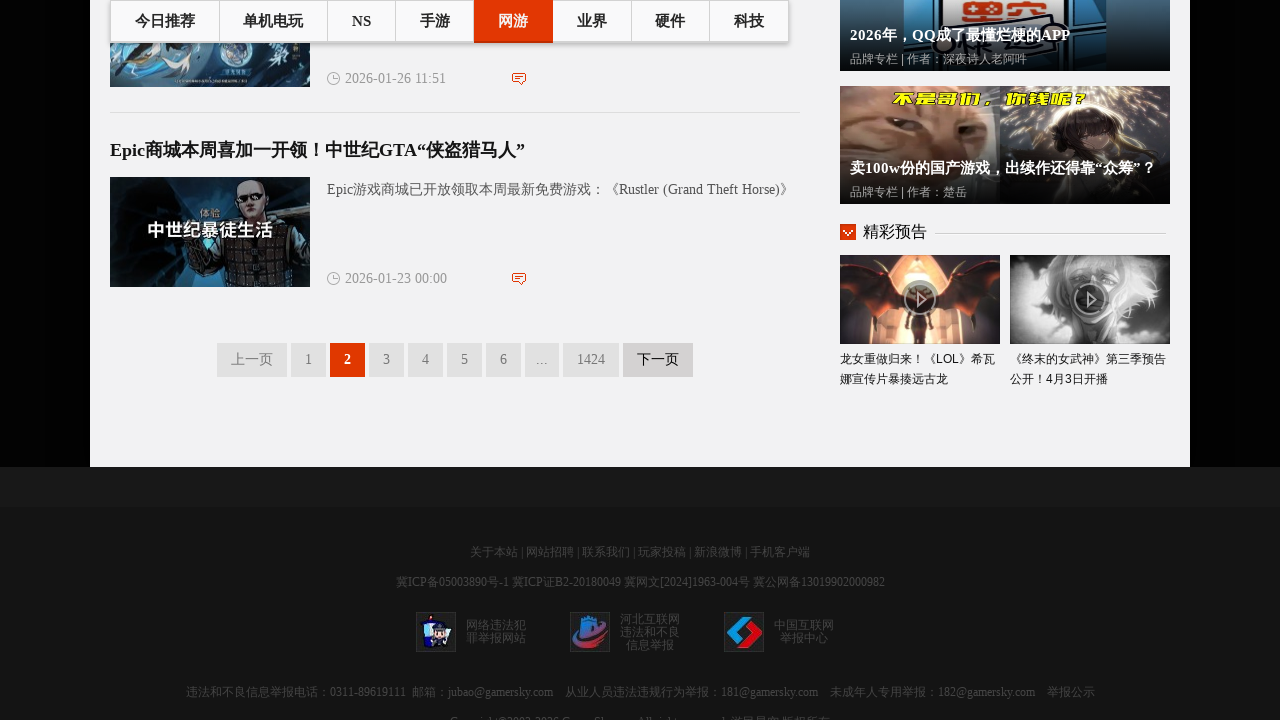

Clicked next page button to navigate to page 3 at (658, 360) on #pe100_page_pic_tu6 > a.p1.nexe
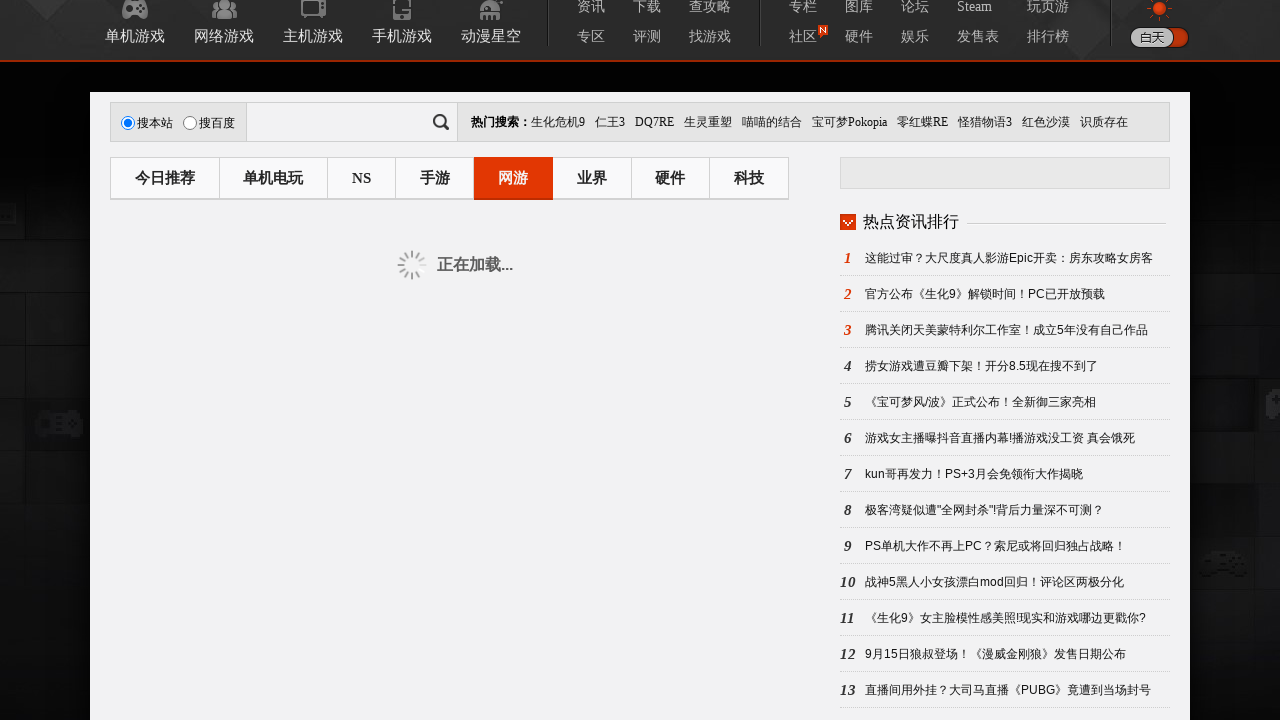

Waited for next page to load (2 seconds)
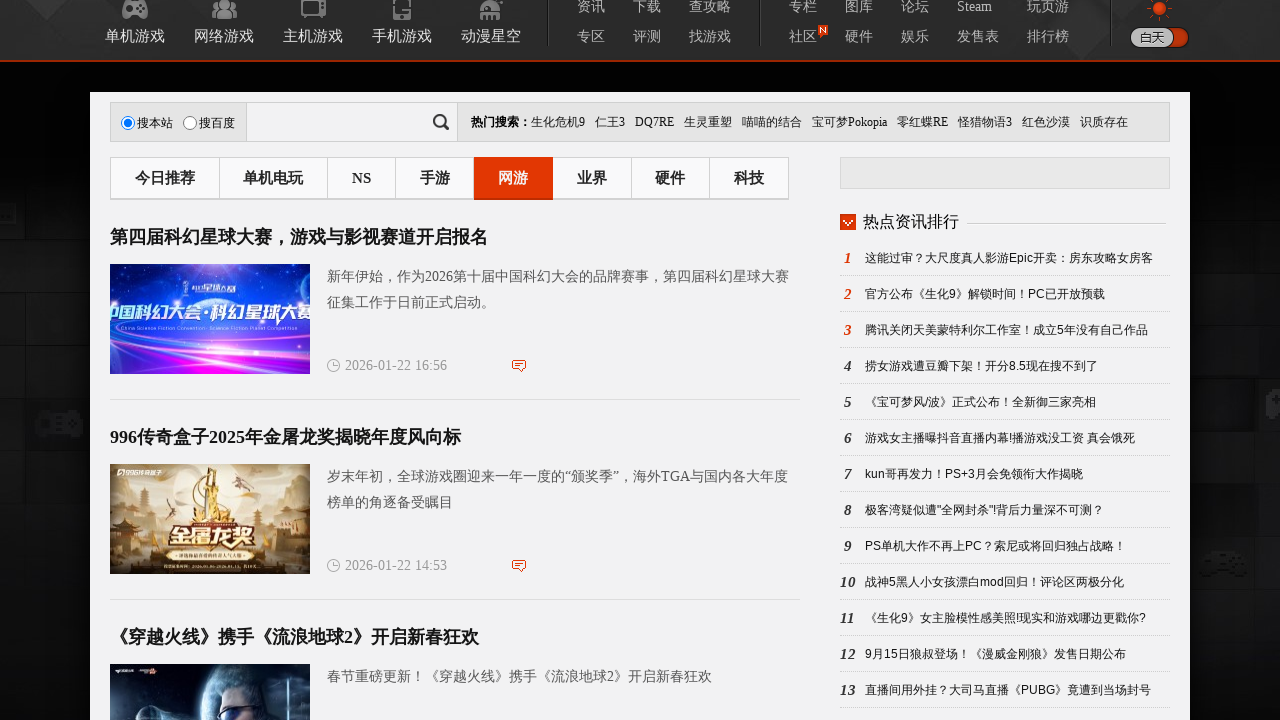

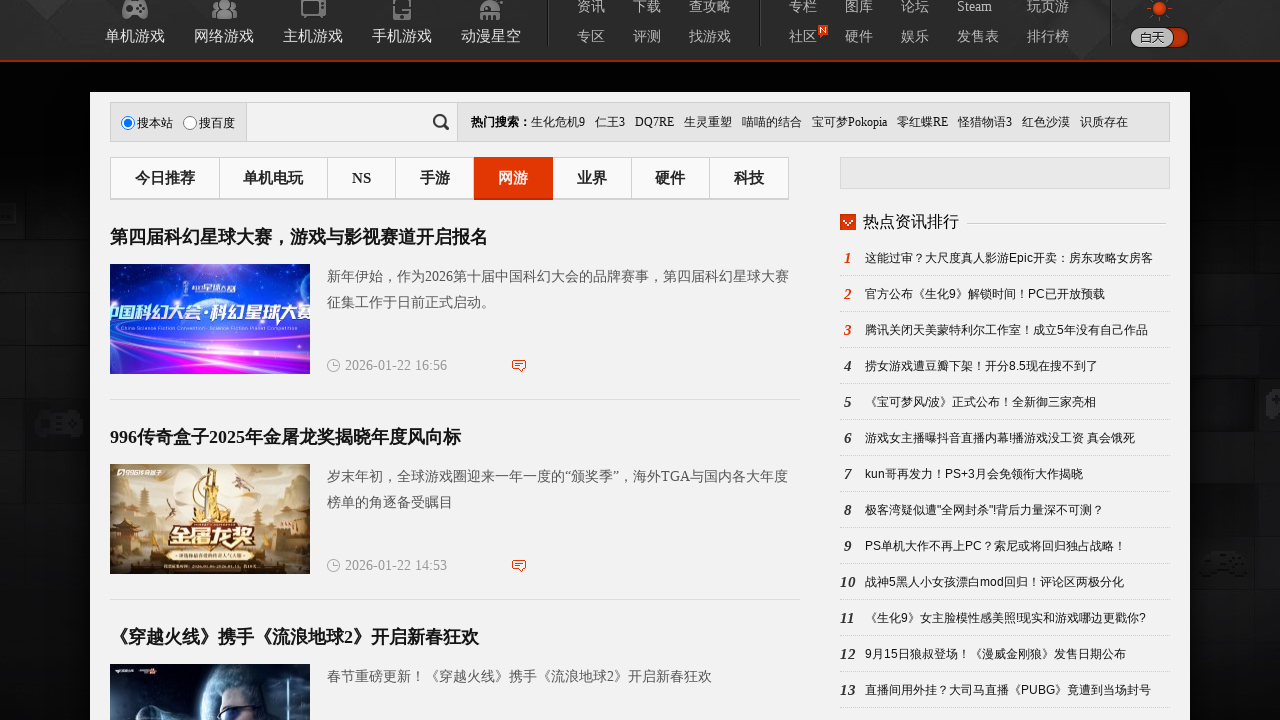